Tests drag-and-drop functionality on jQueryUI demo page by dragging an element and dropping it onto a target element within an iframe

Starting URL: https://jqueryui.com/droppable/

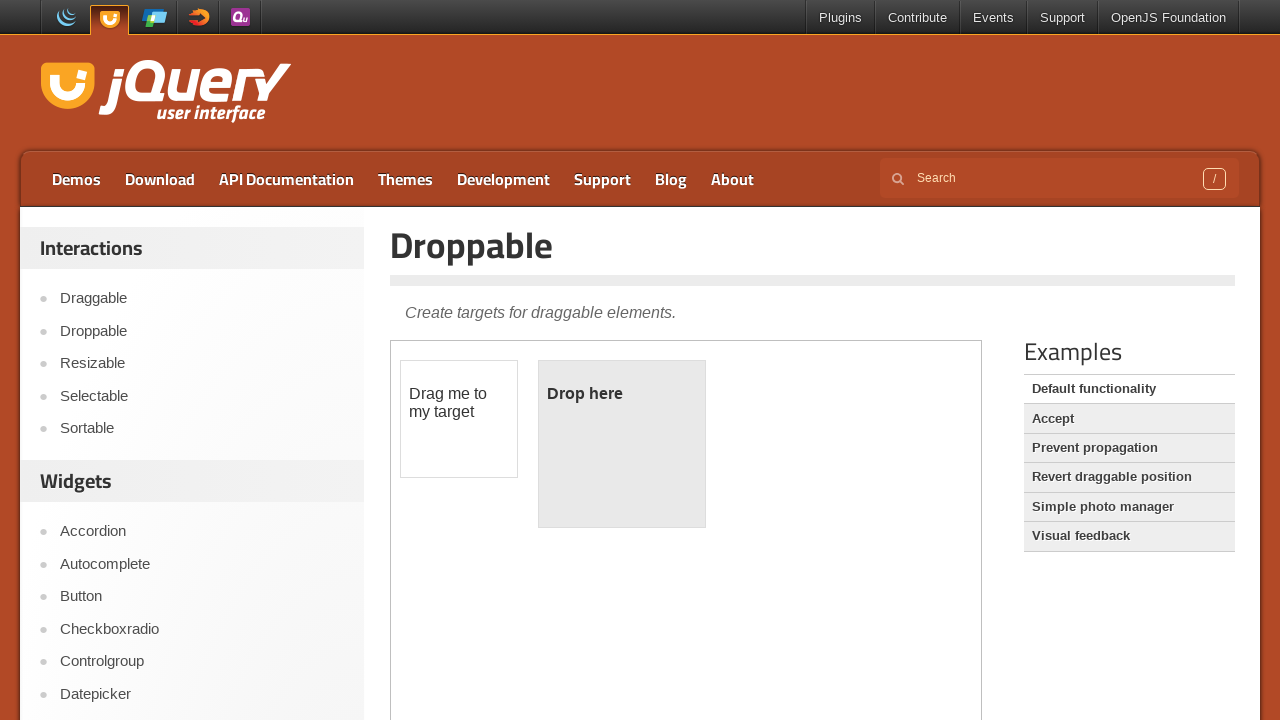

Navigated to jQuery UI droppable demo page
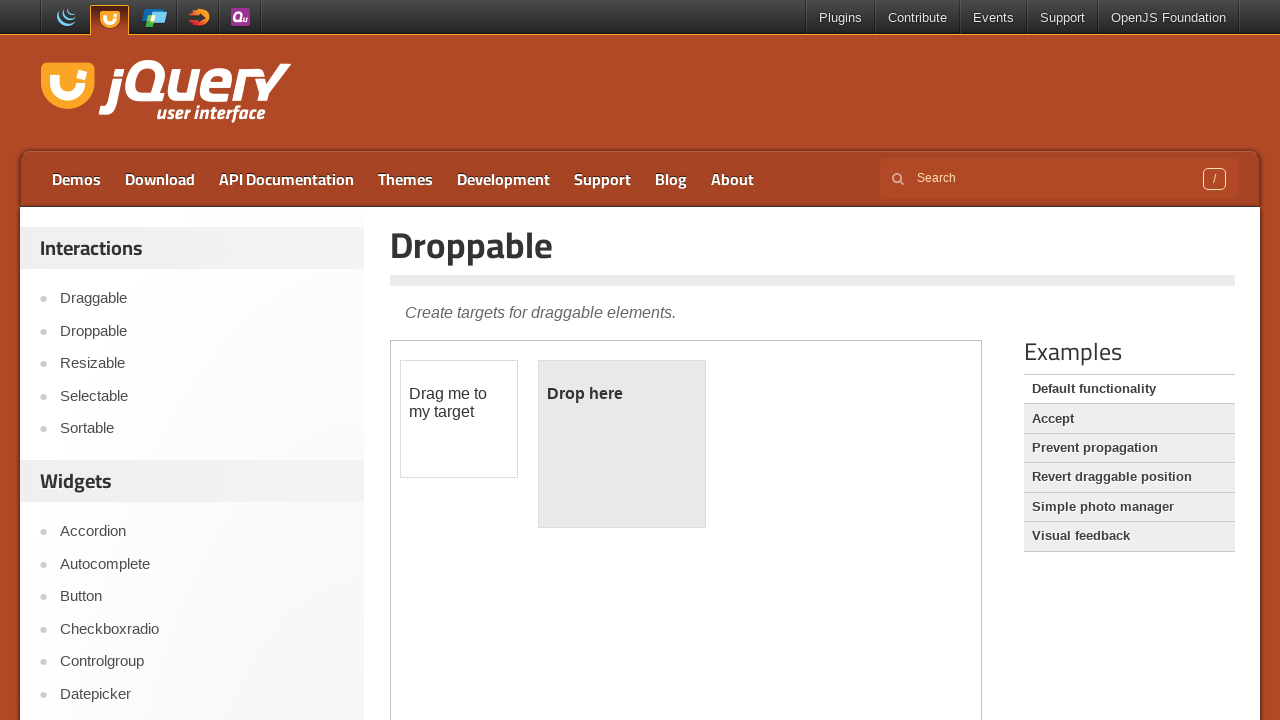

Located the demo iframe
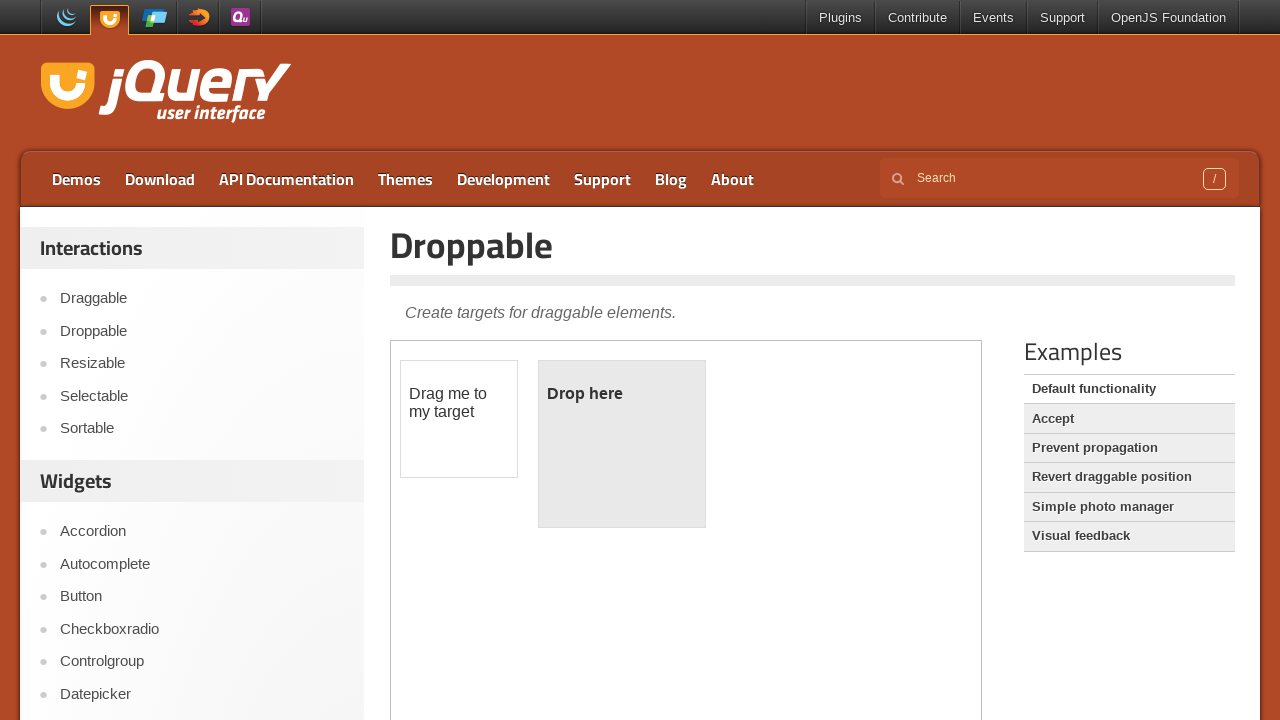

Located draggable source element
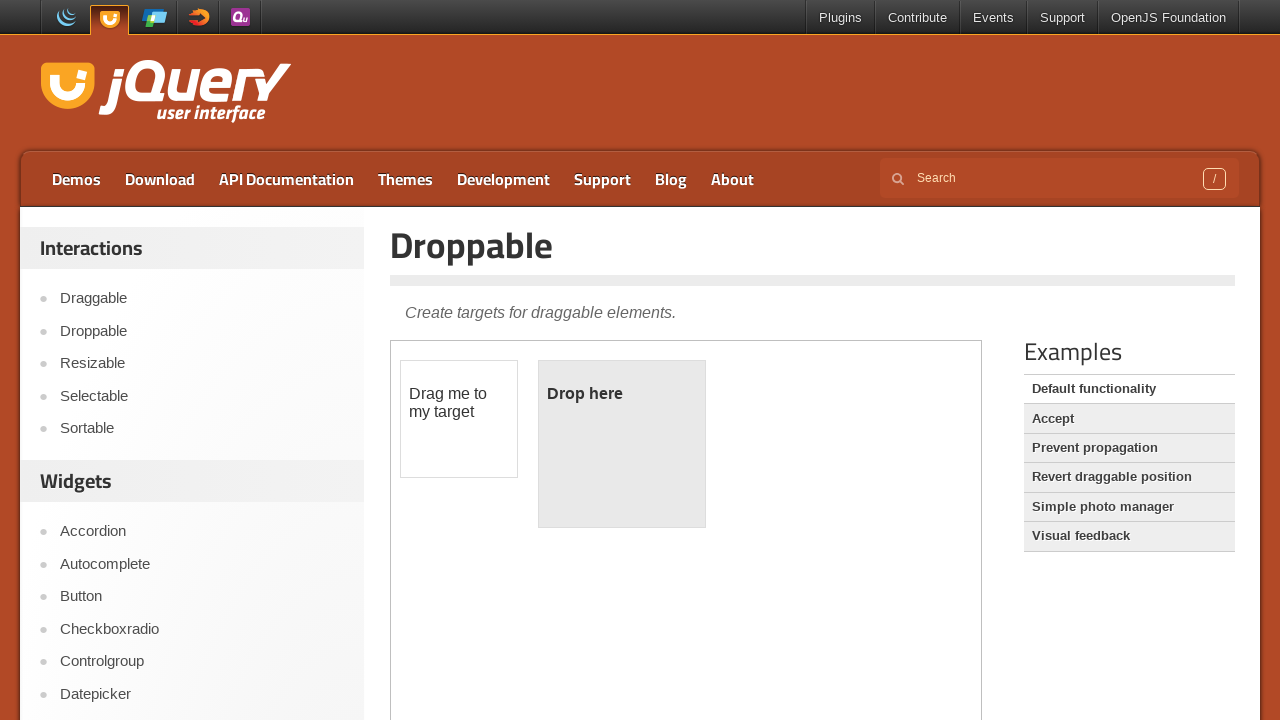

Located droppable target element
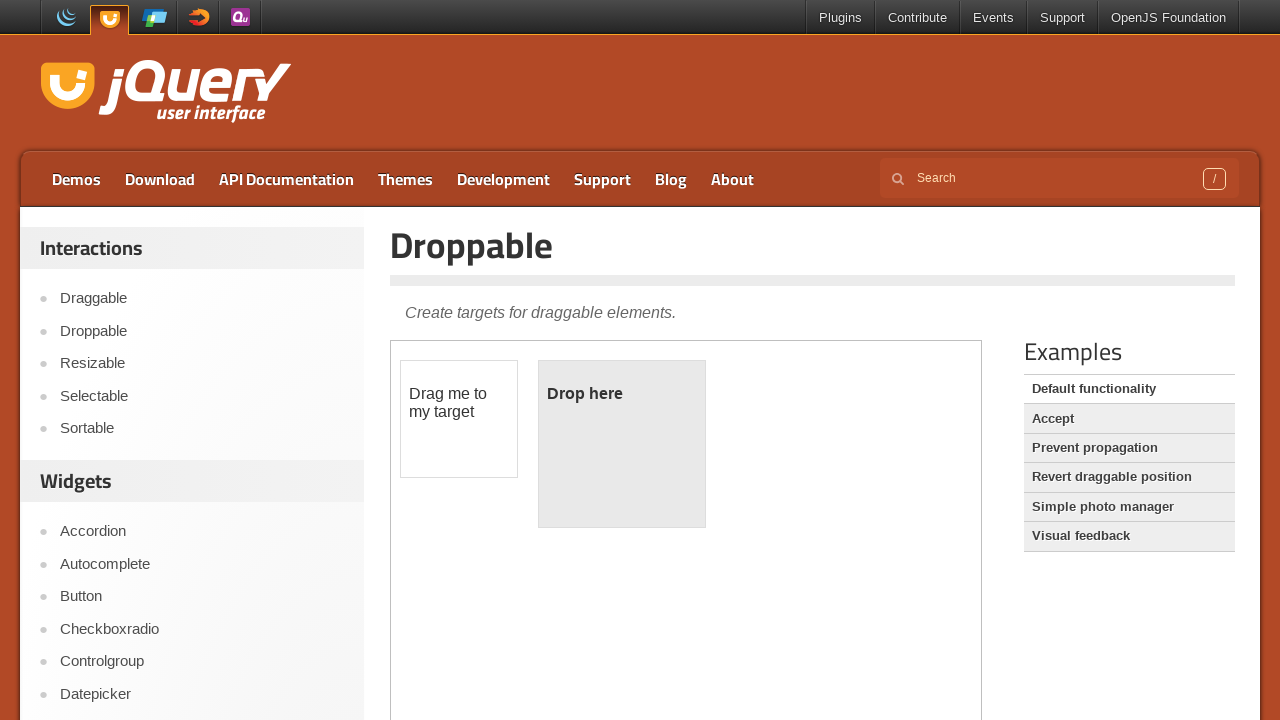

Dragged element from source to destination at (622, 444)
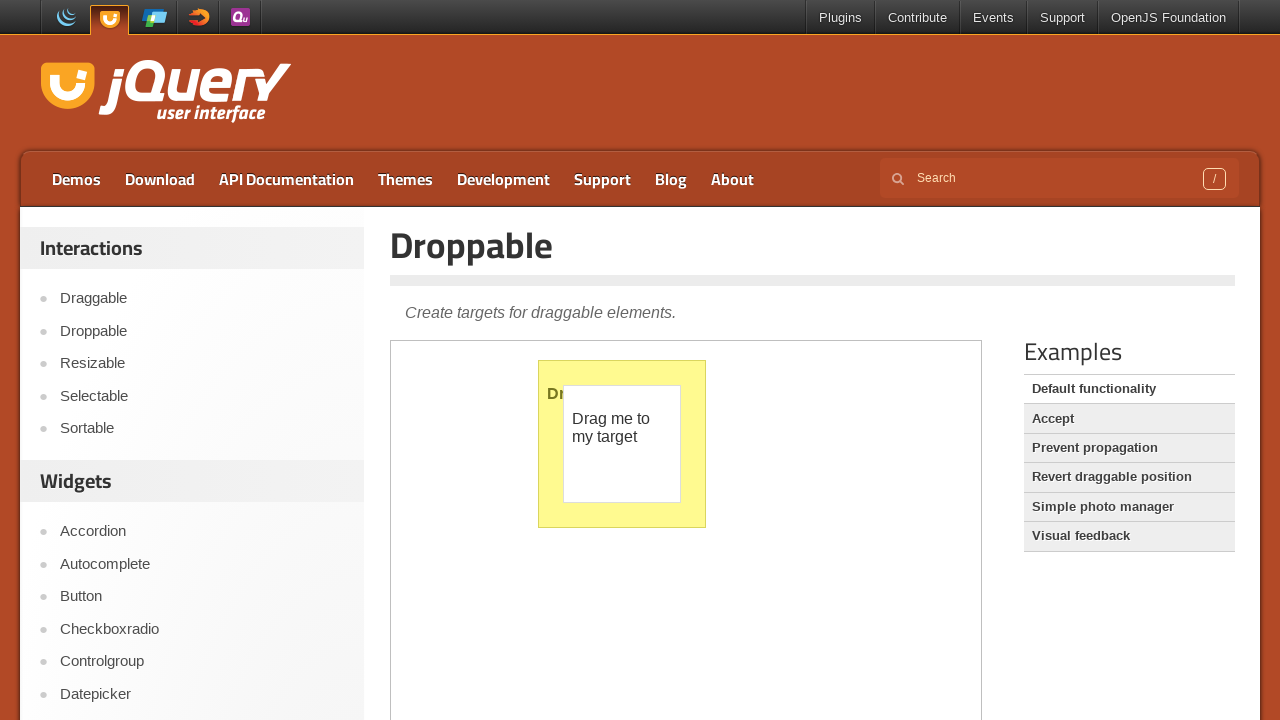

Verified successful drop with 'Dropped!' text appearing
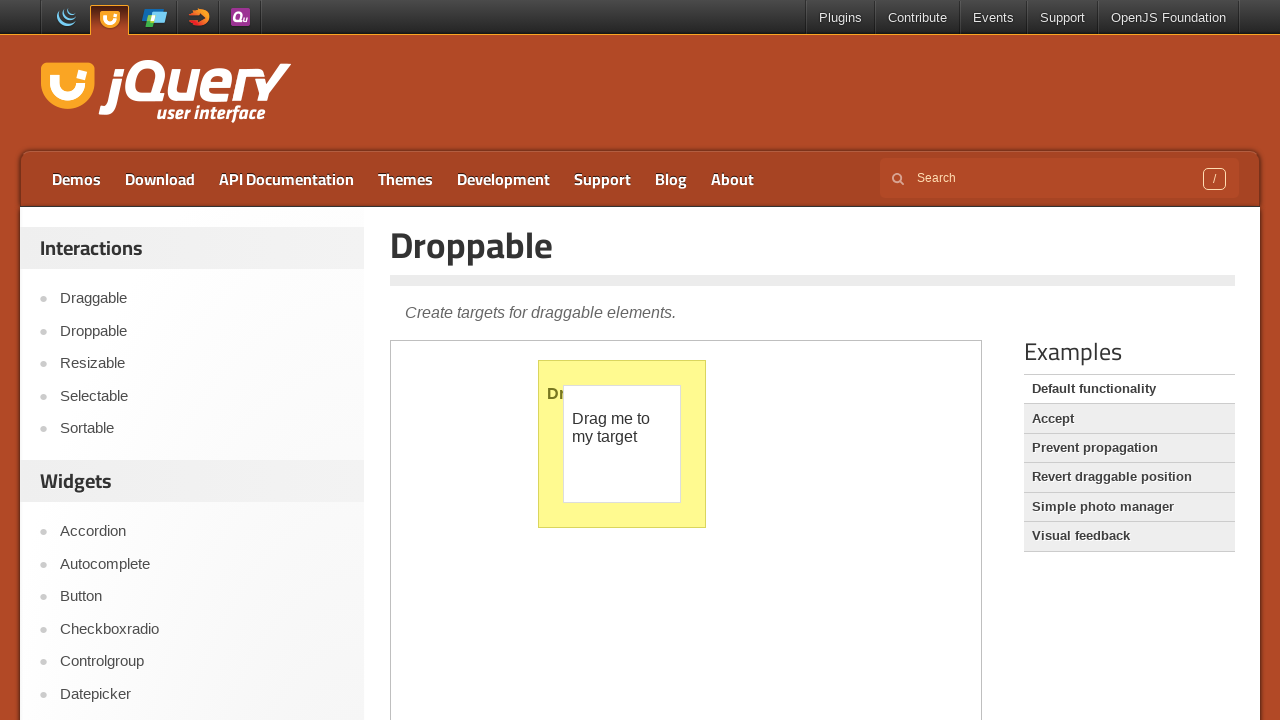

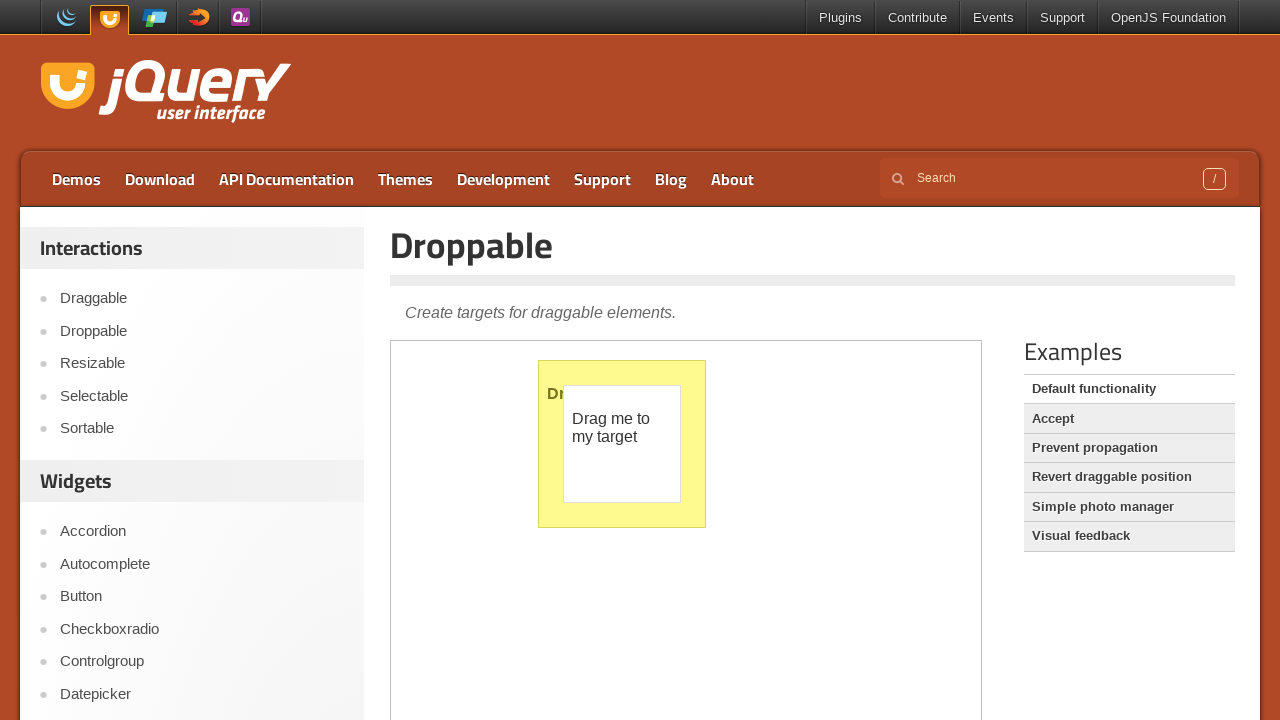